Navigates to the Volaris airline website (US English version) and maximizes the browser window. This is a basic smoke test to verify the site loads.

Starting URL: https://www.volaris.com/?culture=en-US&Flag=us

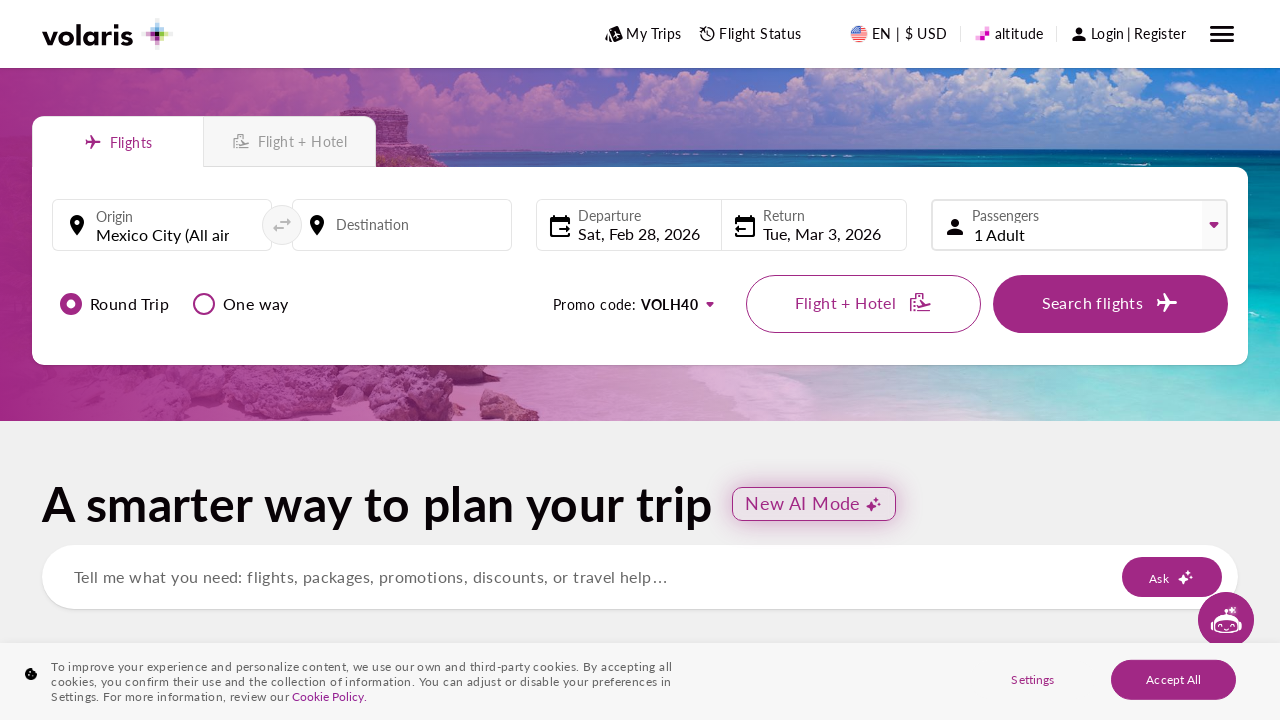

Waited for page DOM to be fully loaded
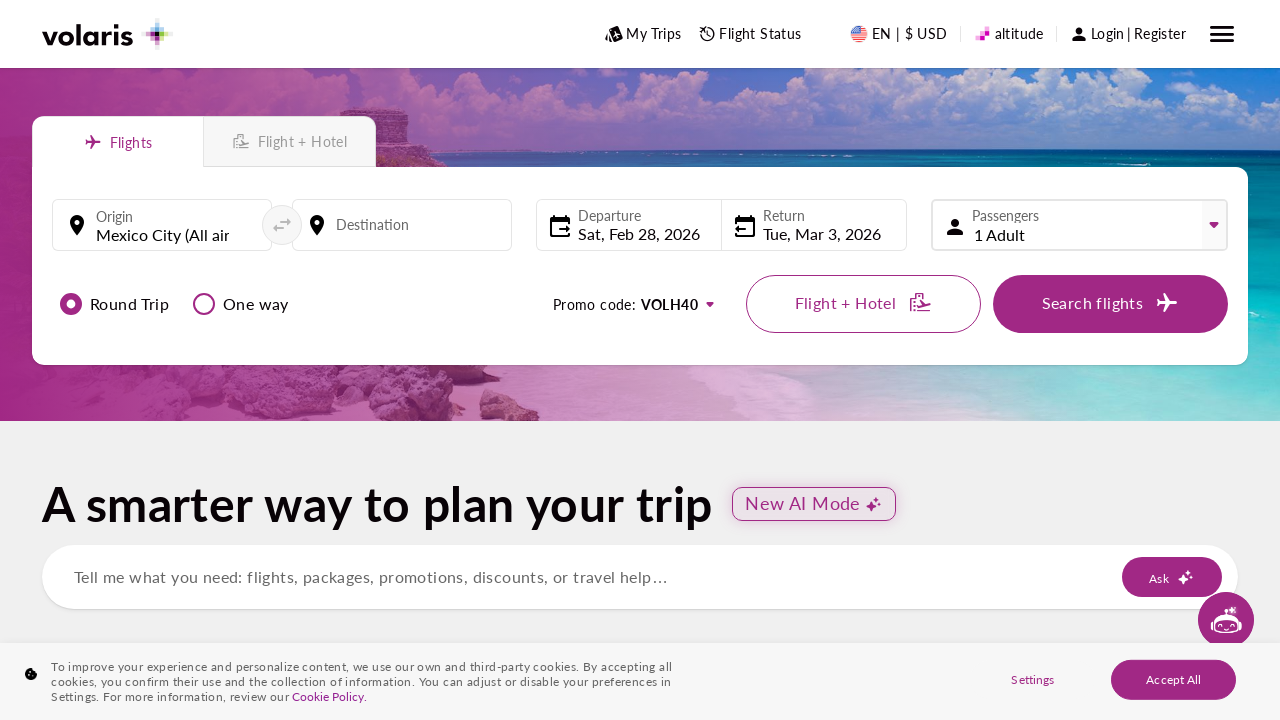

Verified page content loaded by finding body element
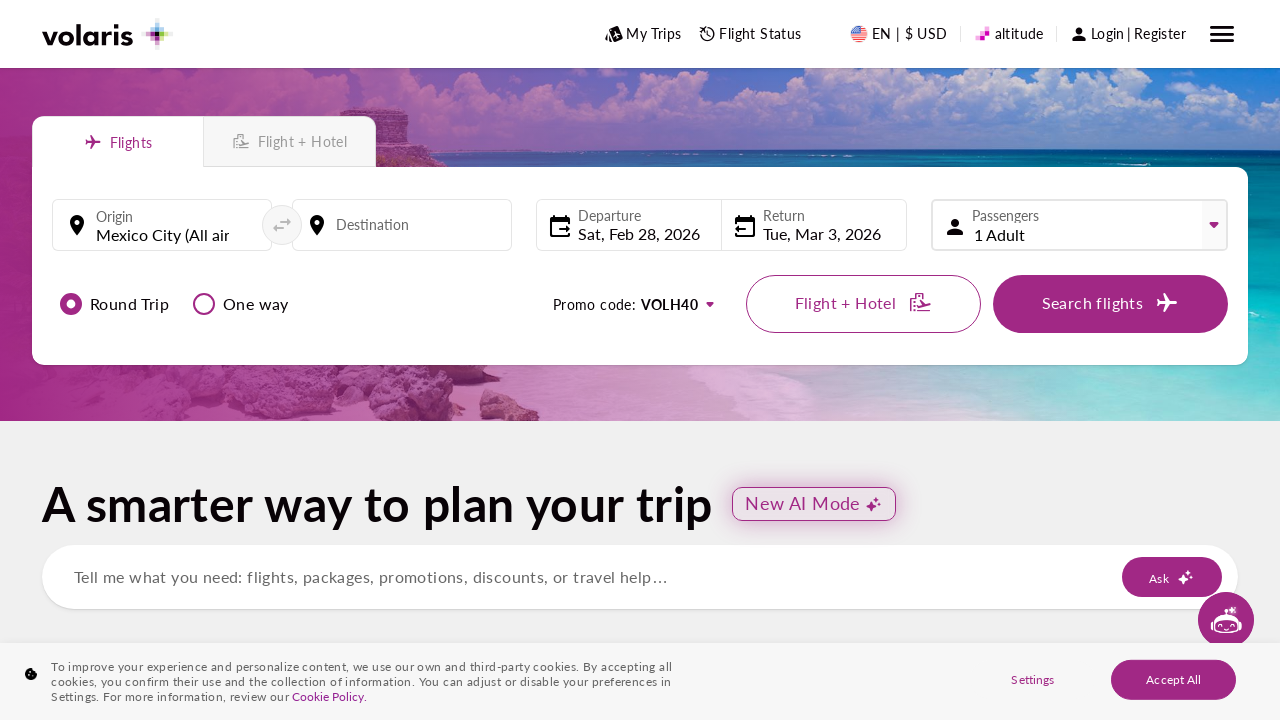

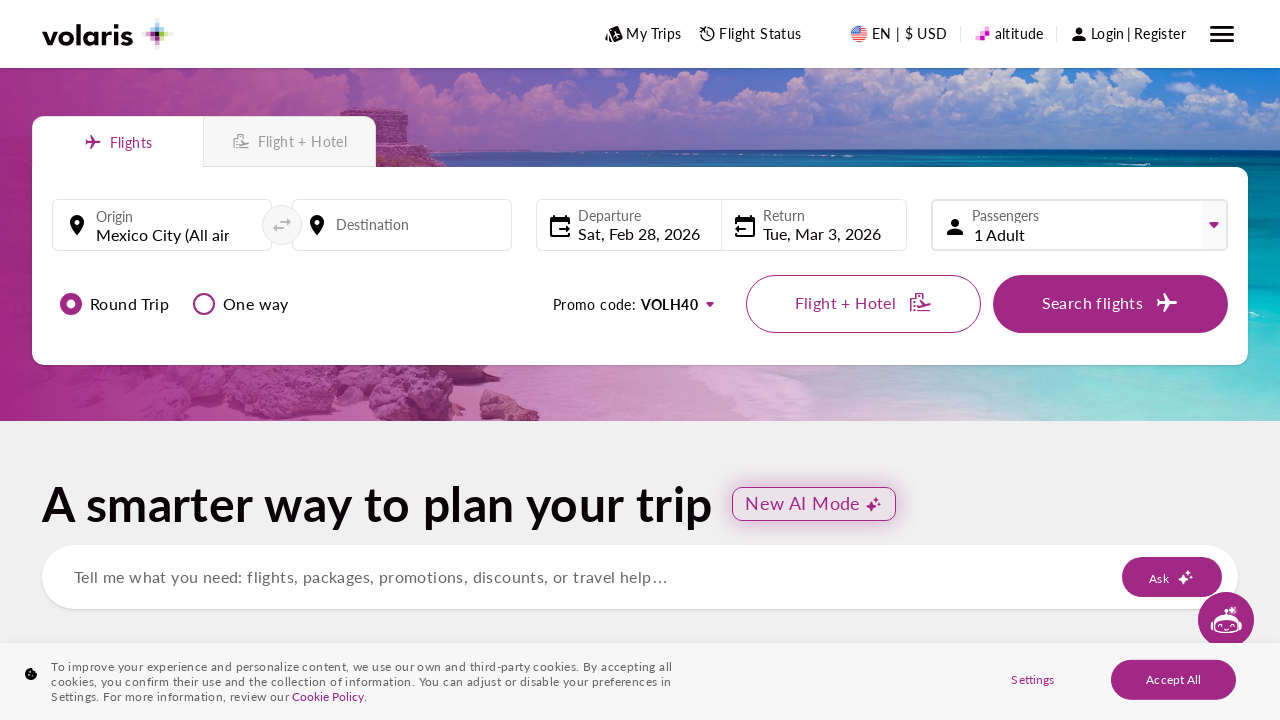